Tests window handling functionality by opening new windows, counting them, switching between windows, and closing multiple windows

Starting URL: https://www.leafground.com/dashboard.xhtml

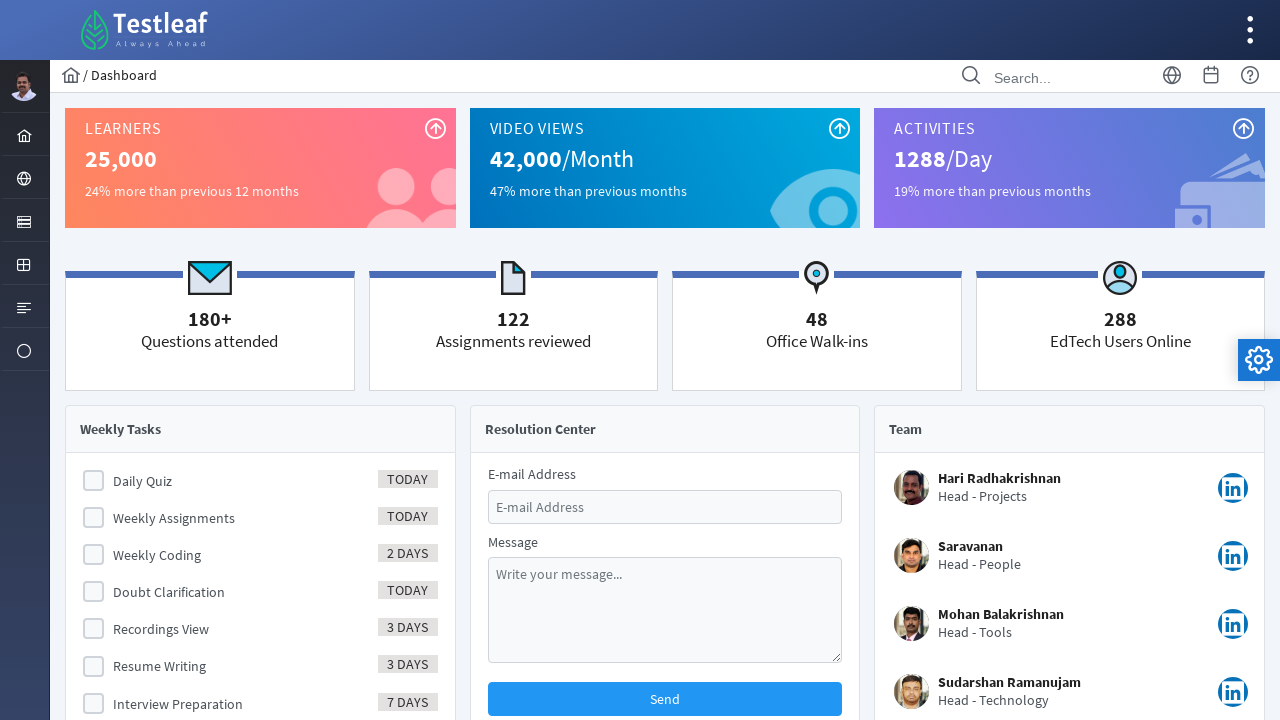

Clicked on browser menu at (24, 178) on xpath=//ul[@id='menuform:j_idt37']//following::li[@id='menuform:j_idt39']
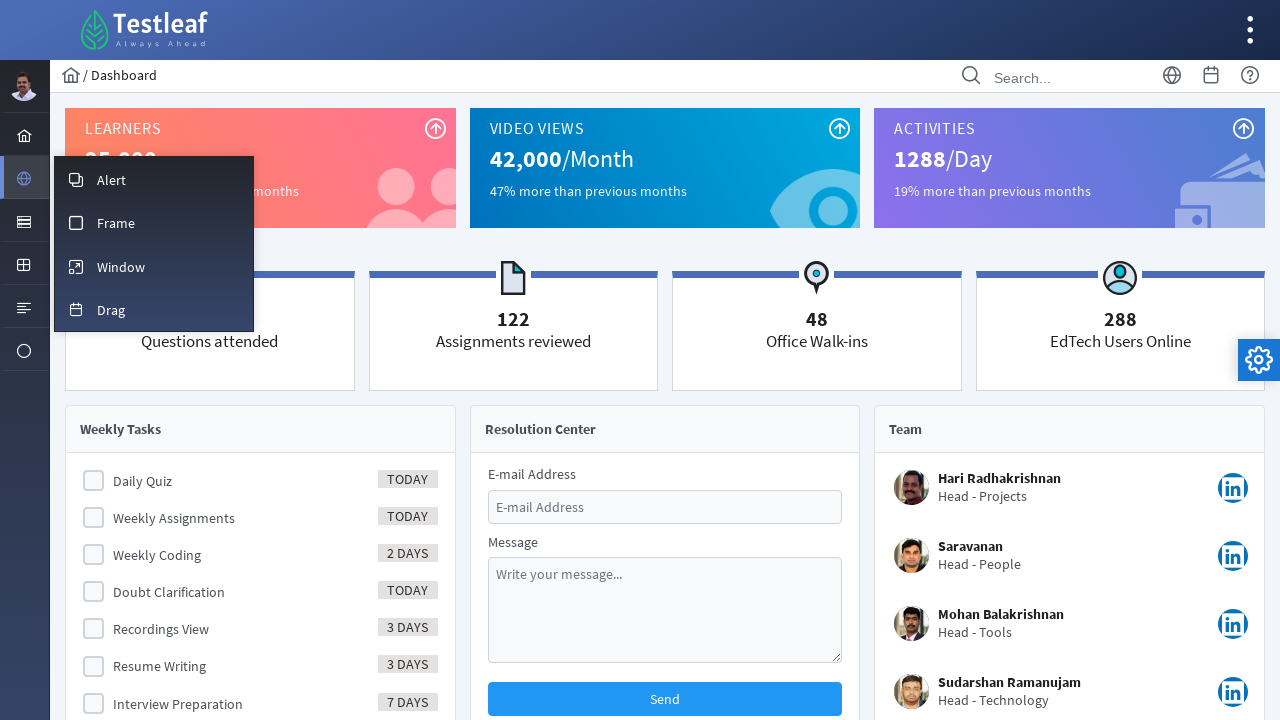

Clicked on Window menu option at (121, 267) on xpath=//span[text()='Window']
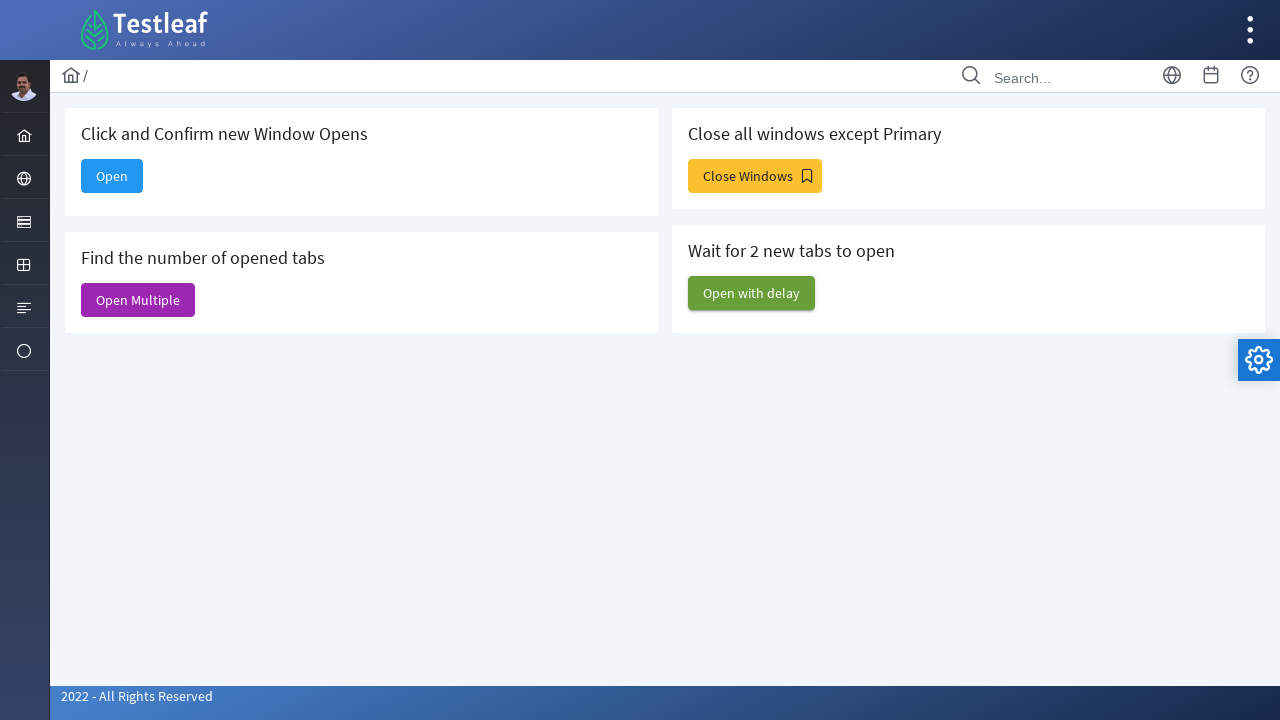

Clicked button to open new window at (112, 176) on #j_idt88\:new
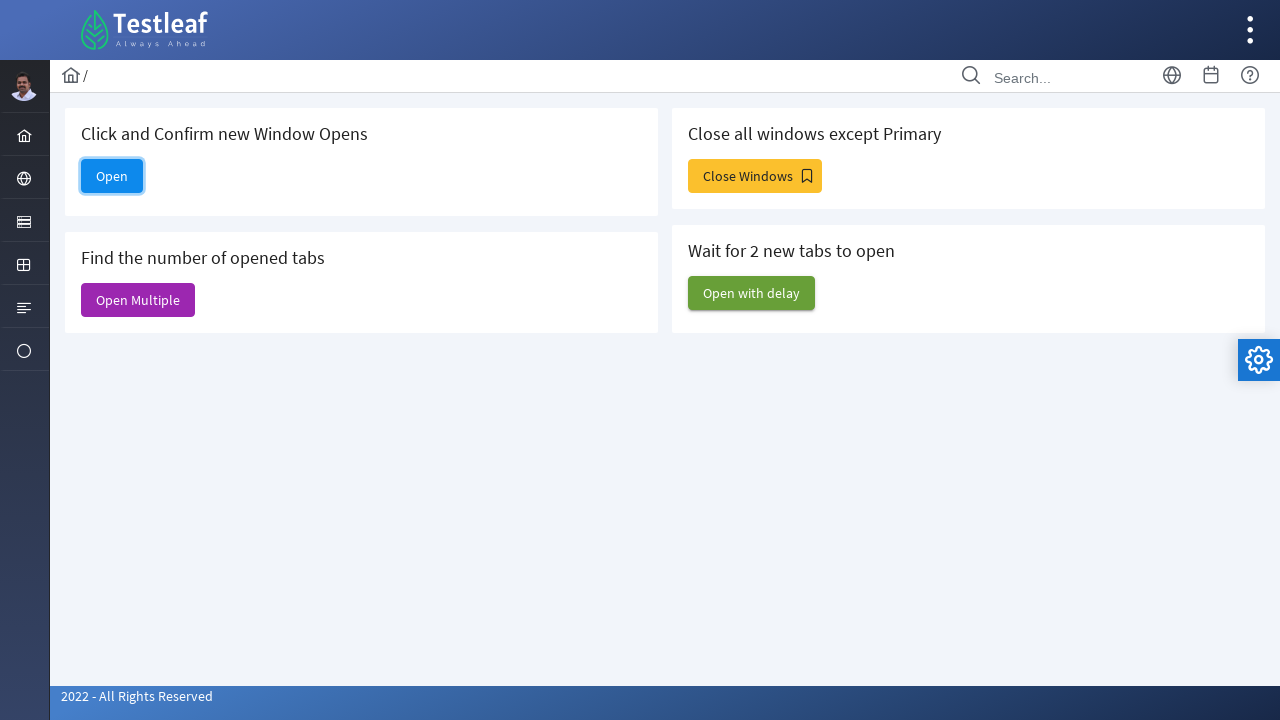

New window opened successfully
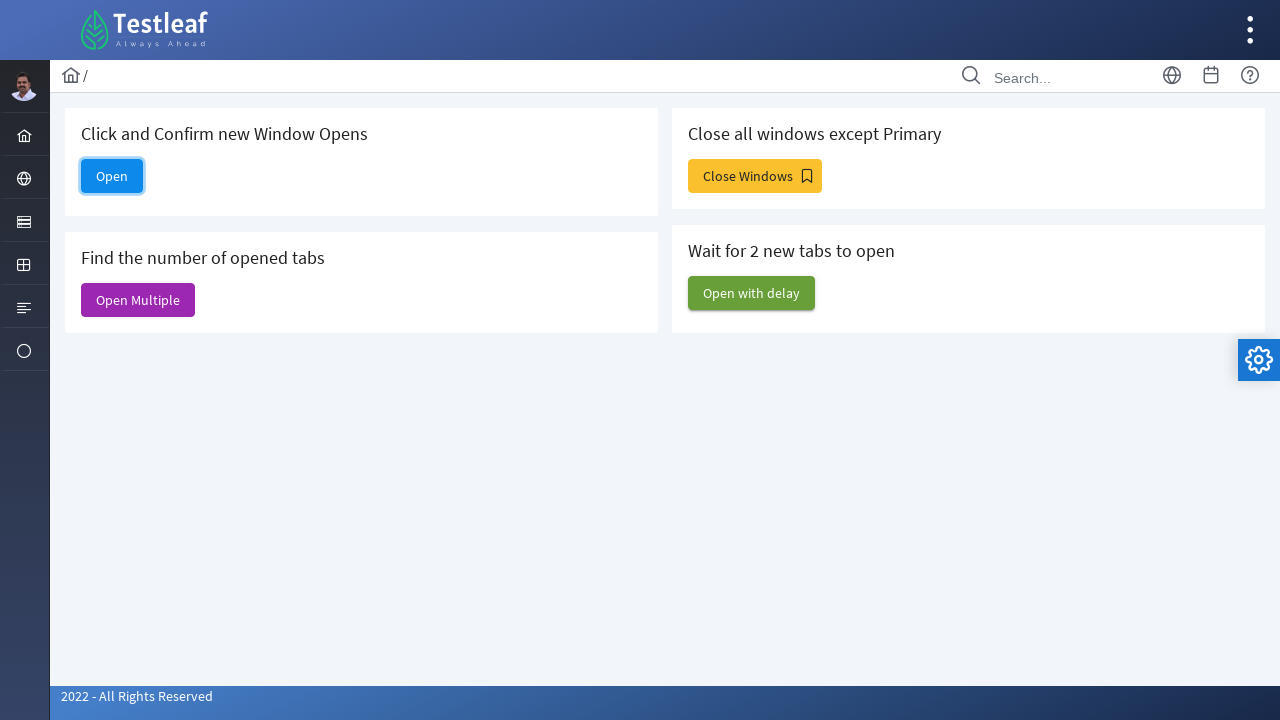

Retrieved new window title: 
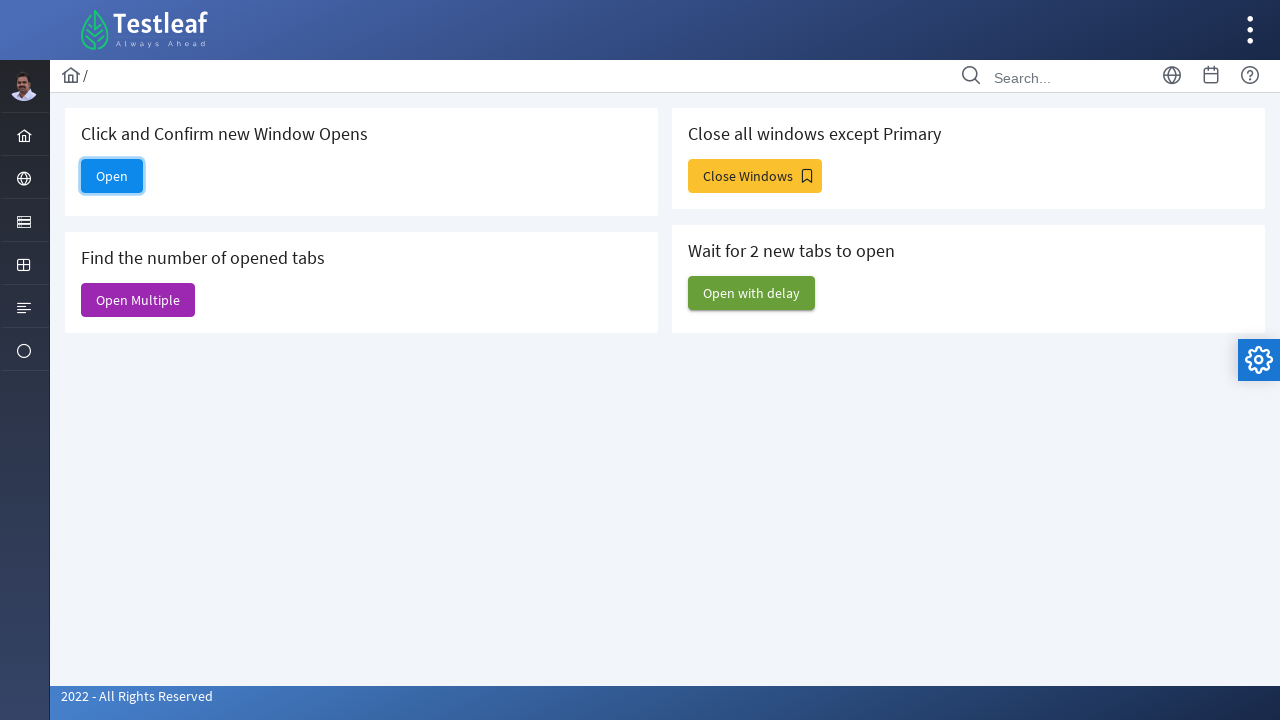

Closed the new window
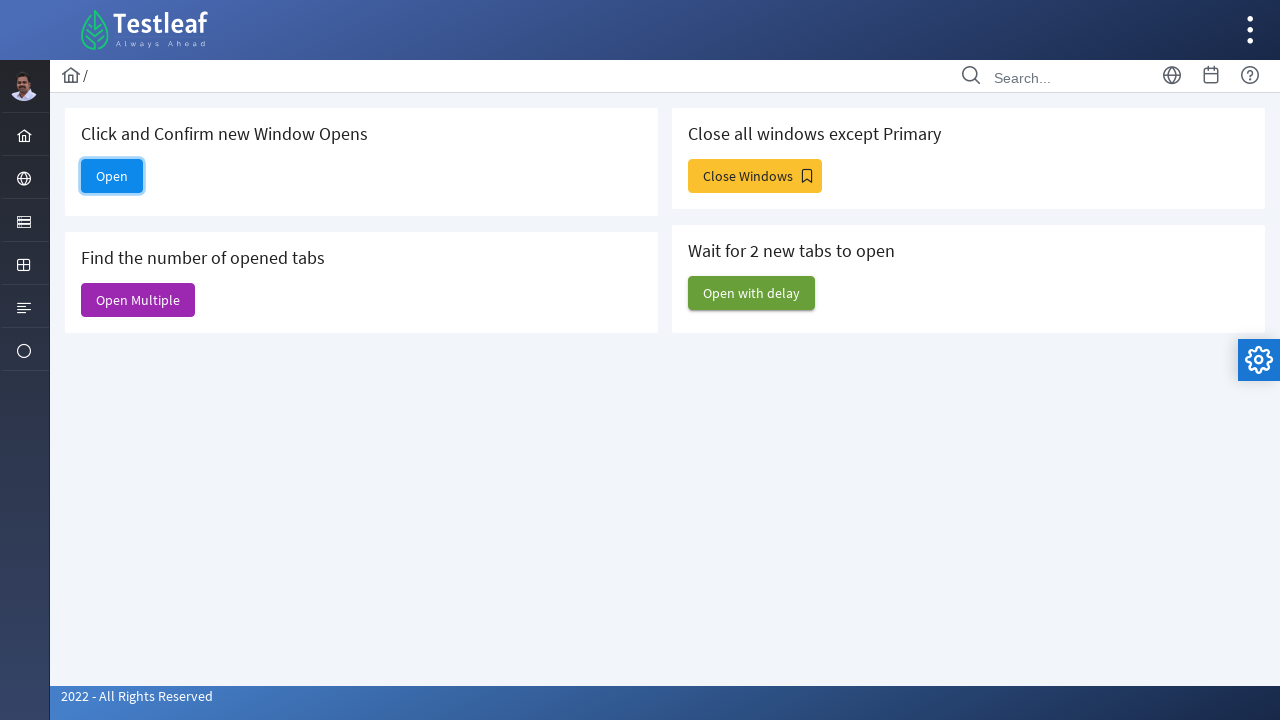

Recorded initial page count: 1
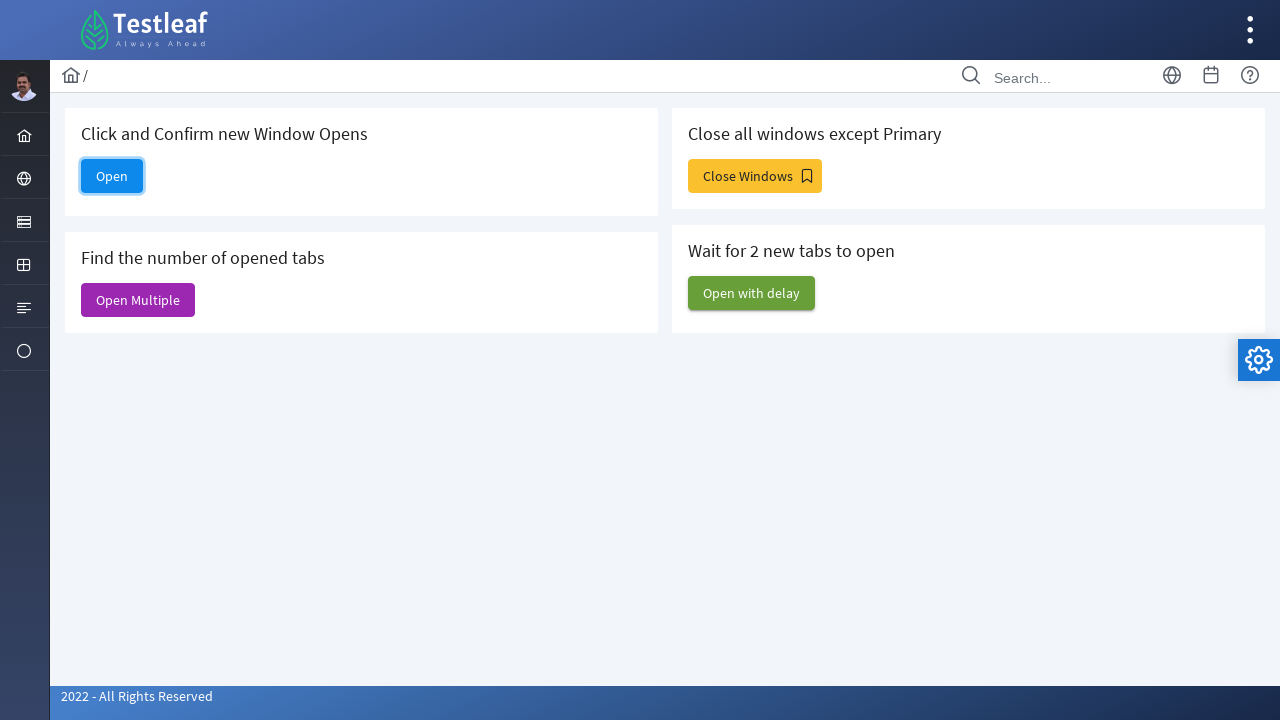

Clicked button to open multiple windows at (138, 300) on #j_idt88\:j_idt91
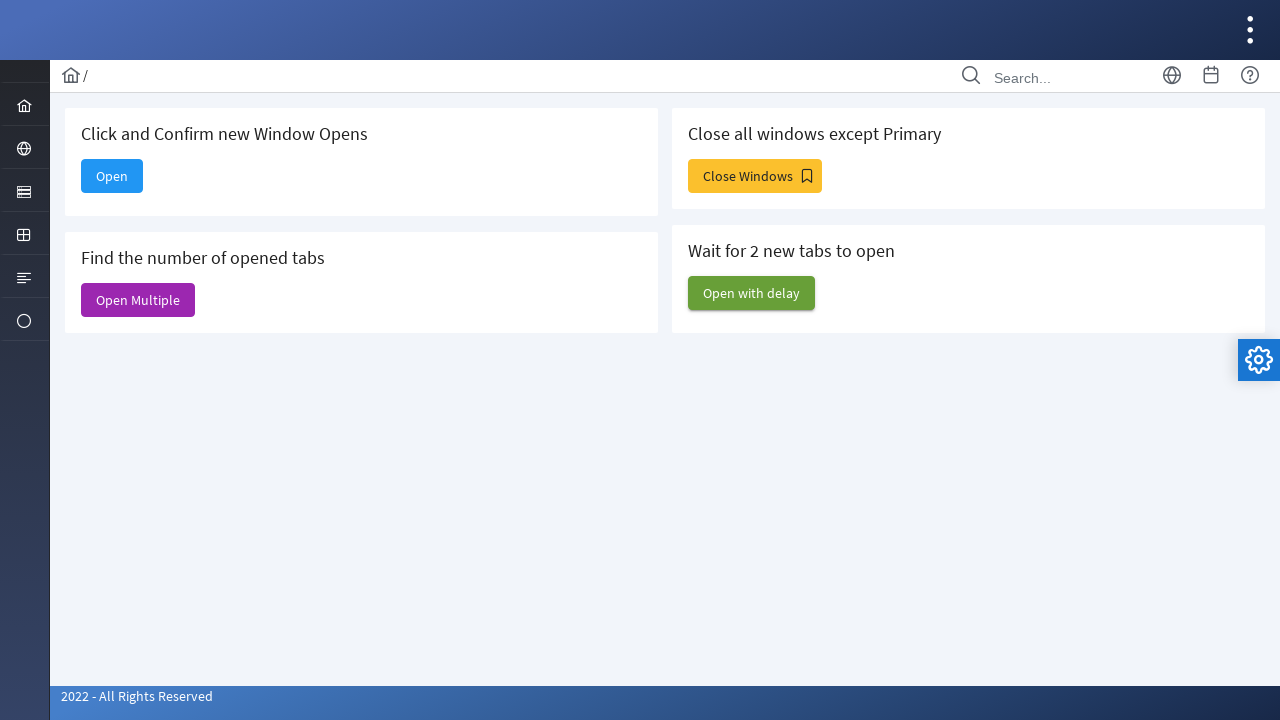

Waited for new windows to open
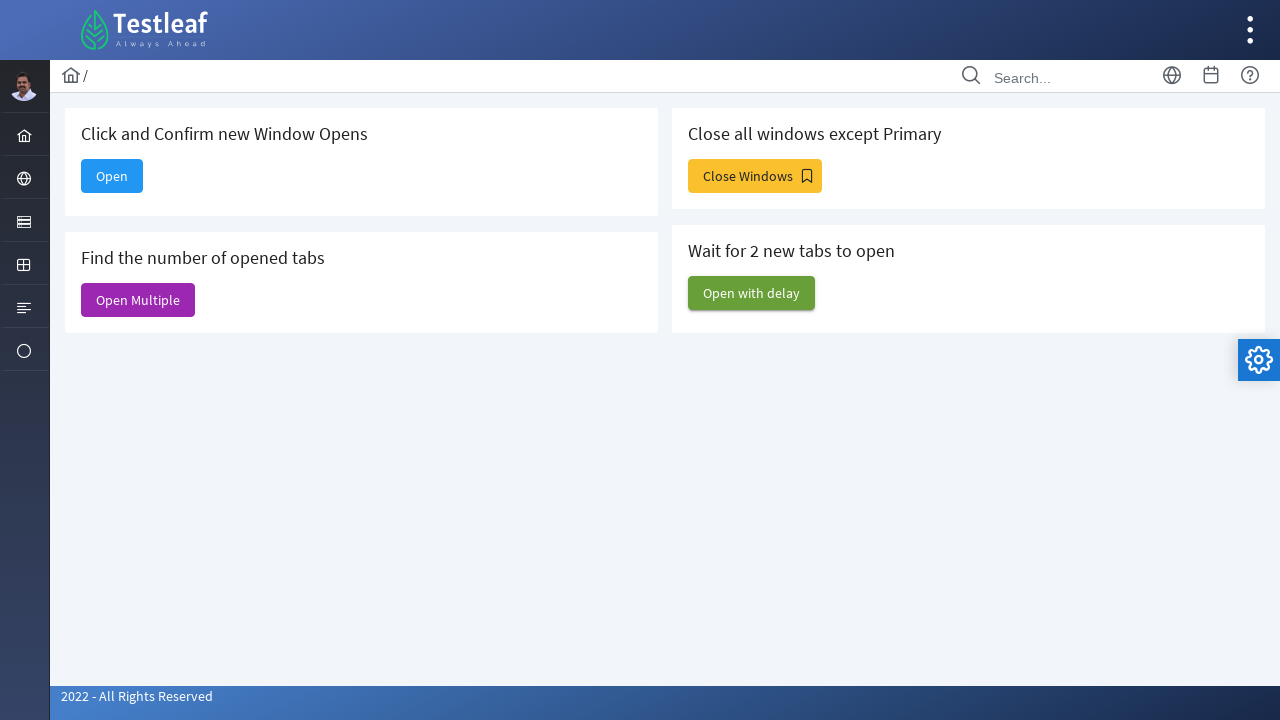

Total windows now open: 3
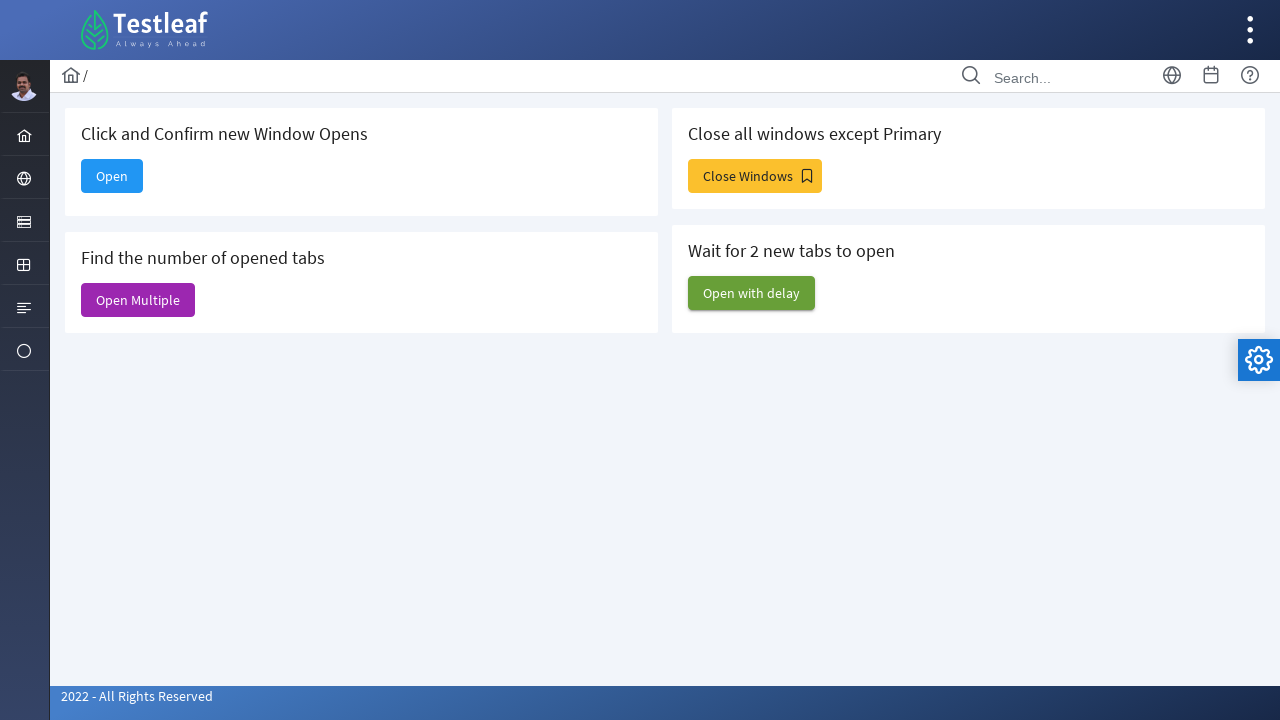

Closed a newly opened window
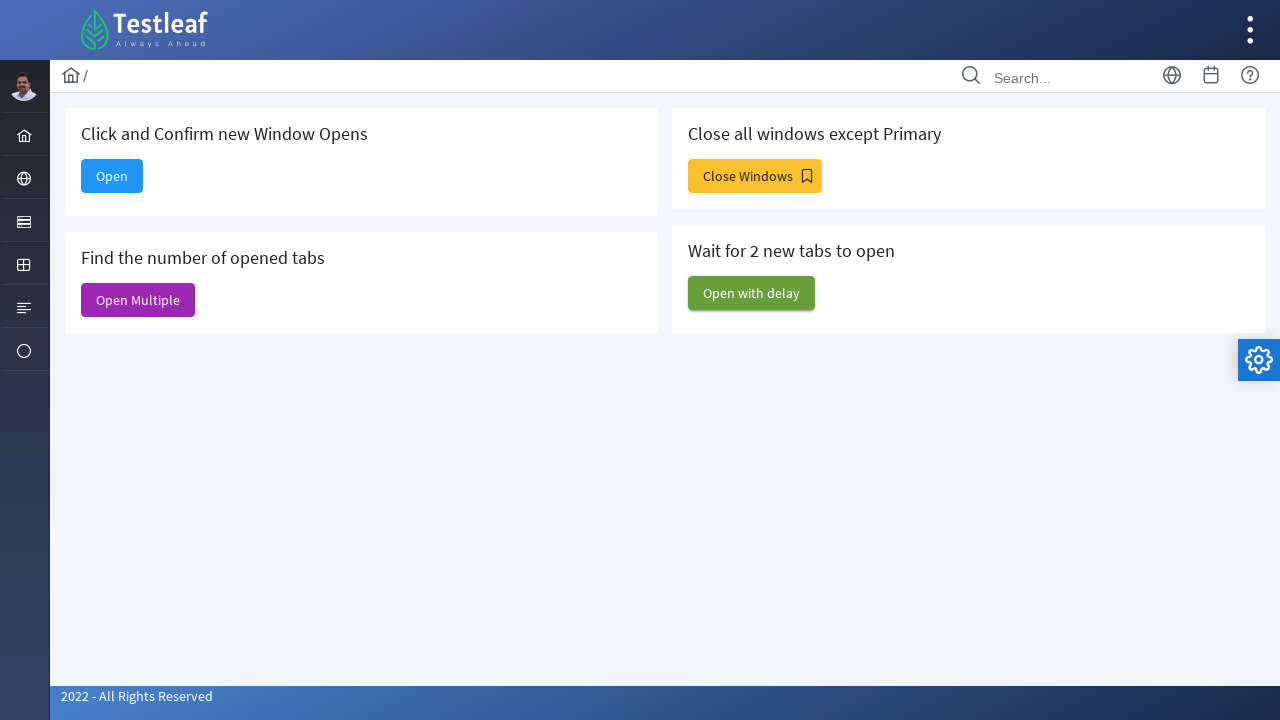

Closed a newly opened window
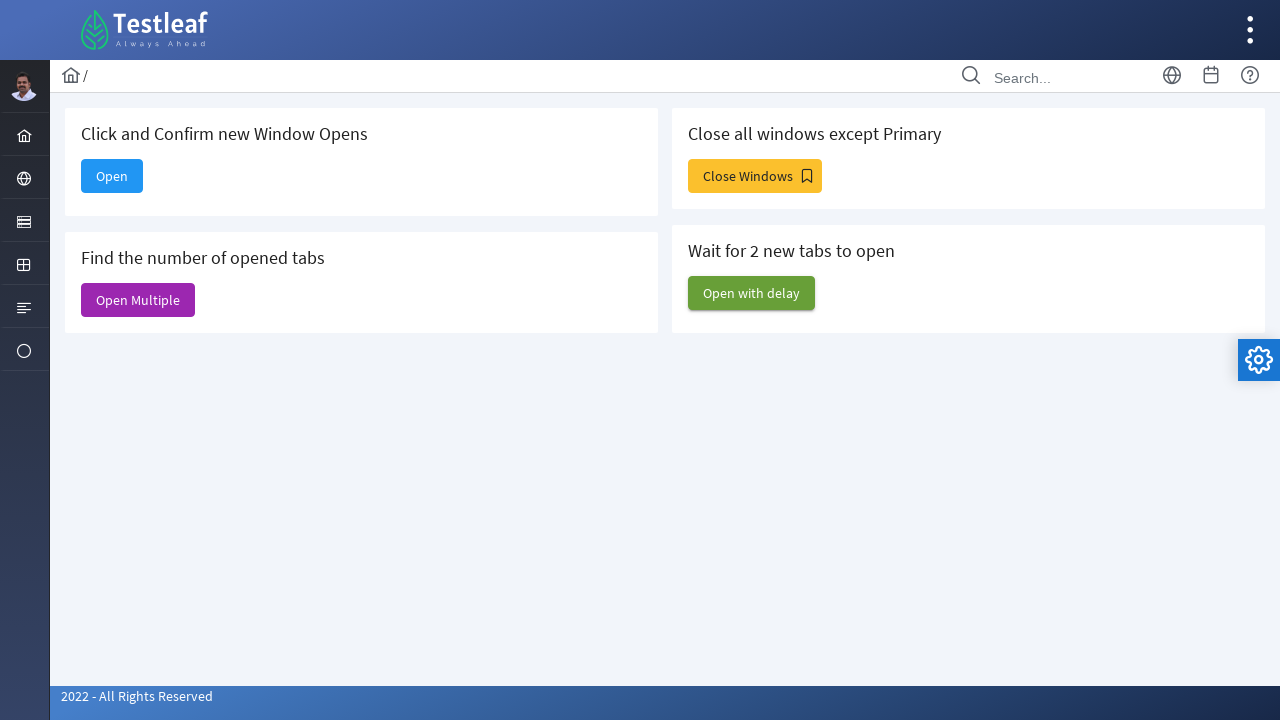

Clicked button to close all windows except primary at (755, 176) on #j_idt88\:j_idt93
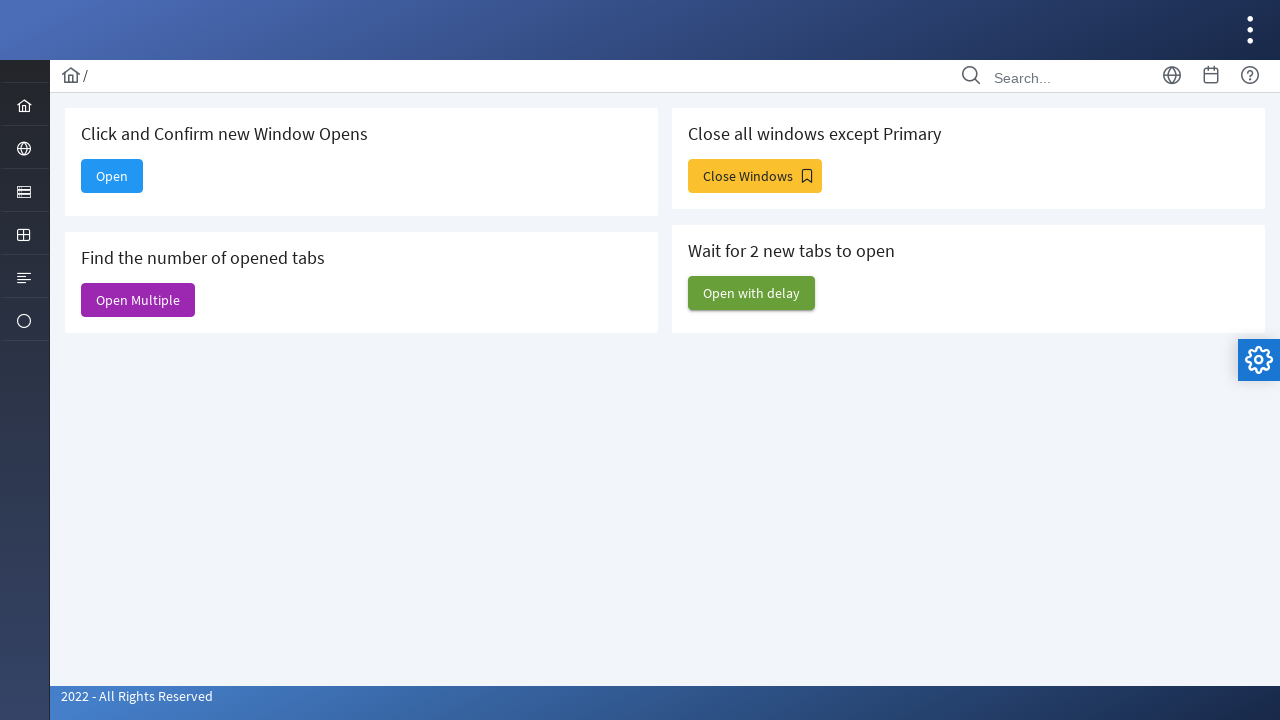

Waited for window closure operation
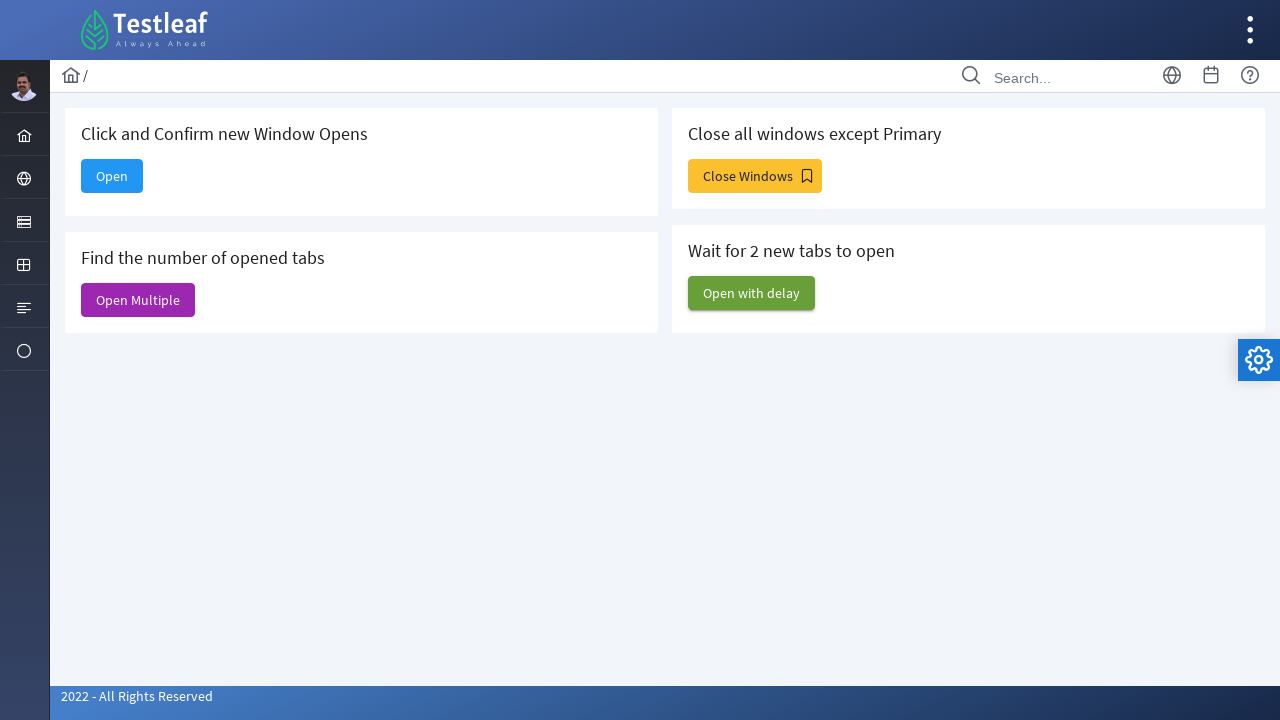

Closed remaining non-primary windows
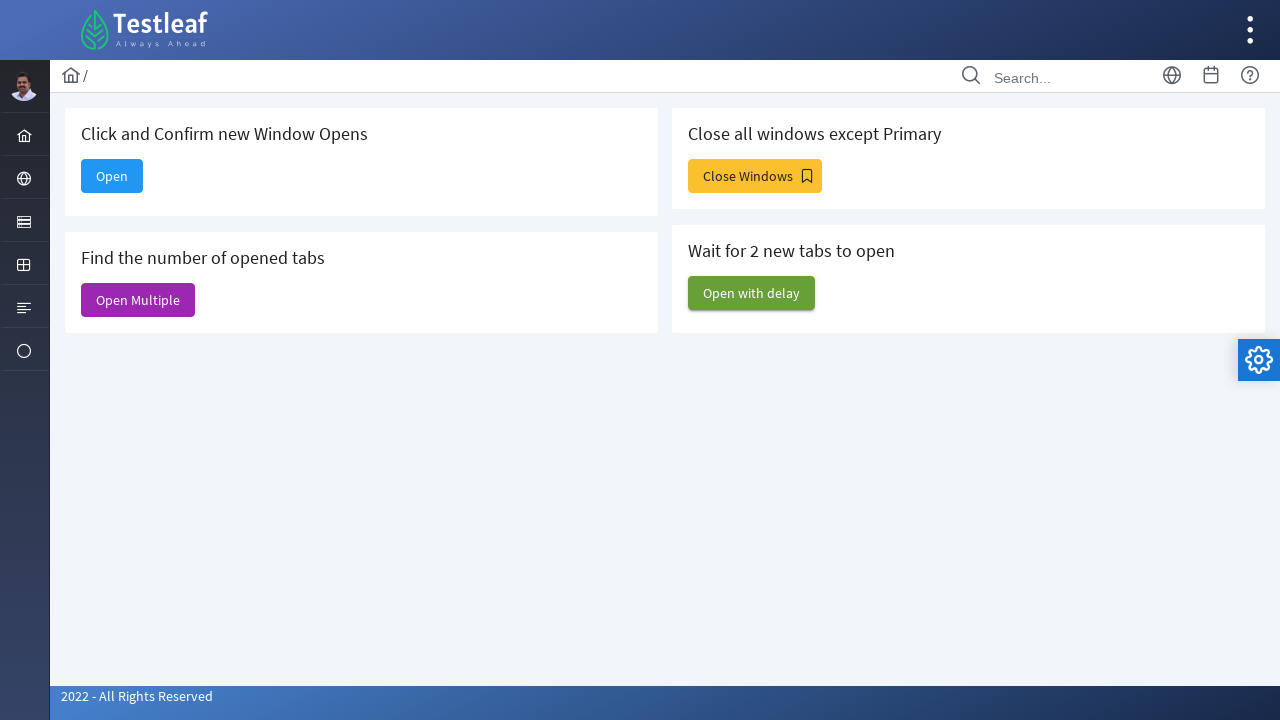

Closed remaining non-primary windows
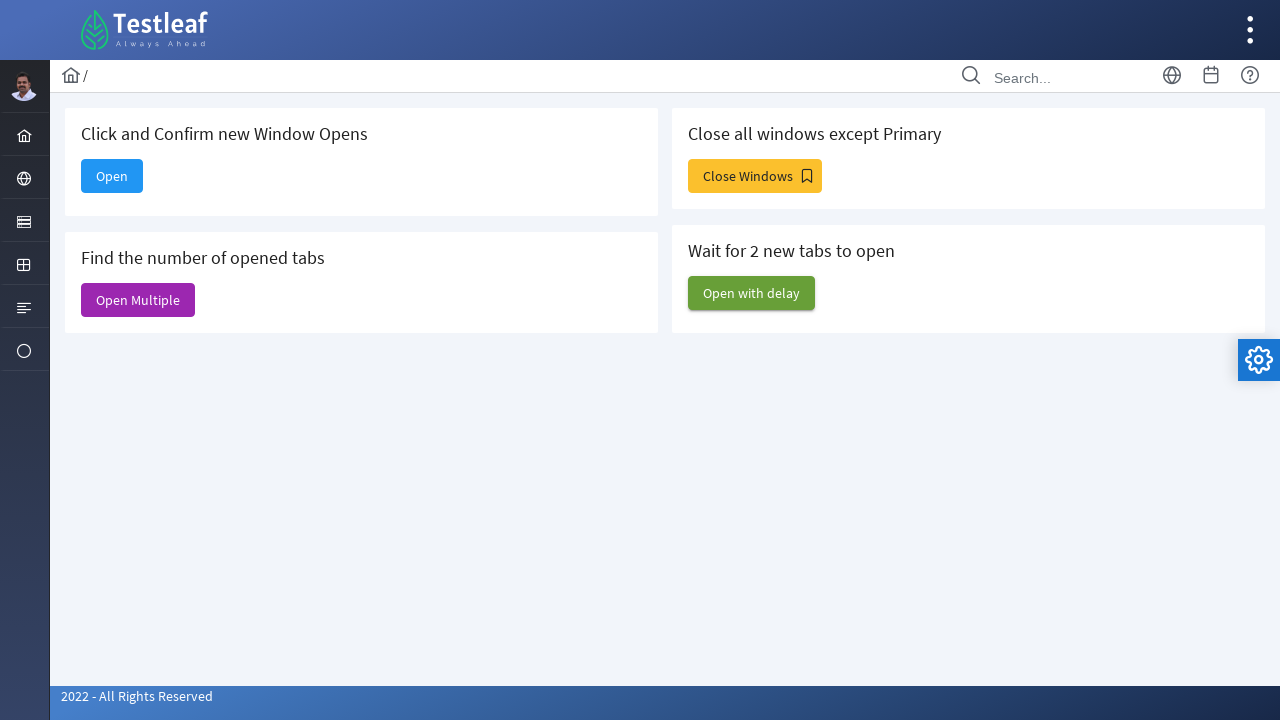

Closed remaining non-primary windows
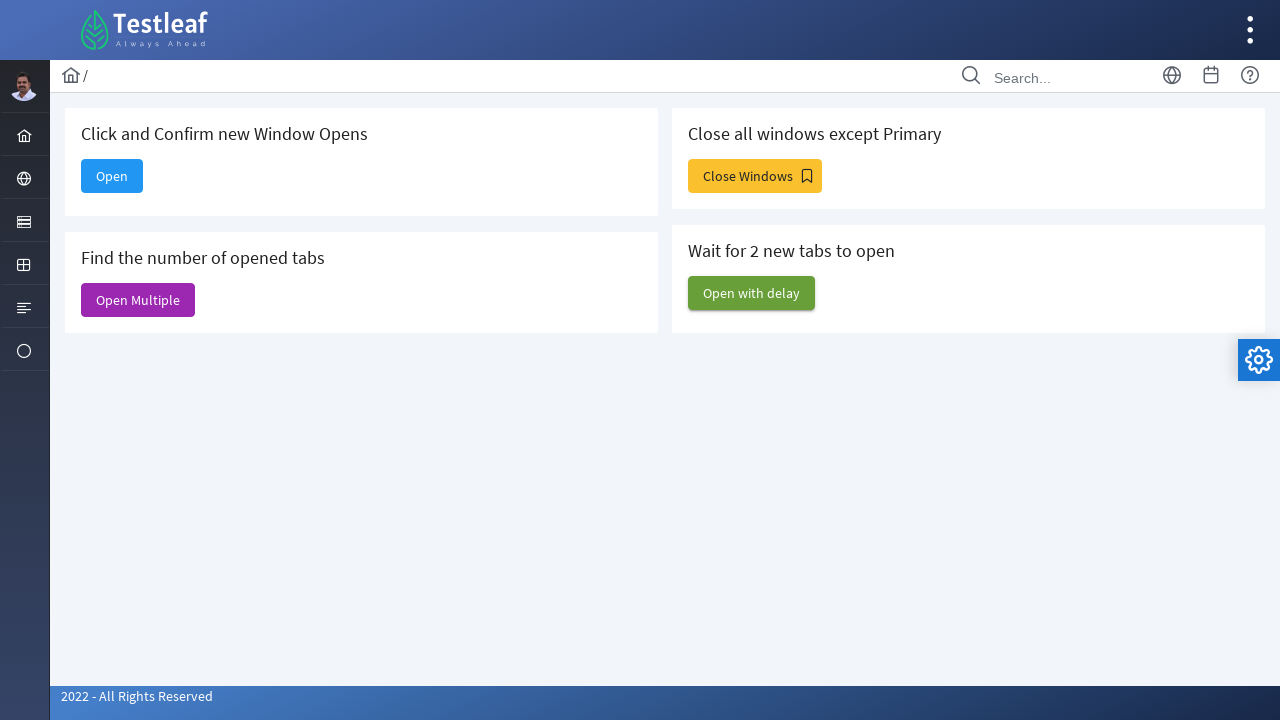

Clicked button to open window with delay at (752, 293) on #j_idt88\:j_idt95
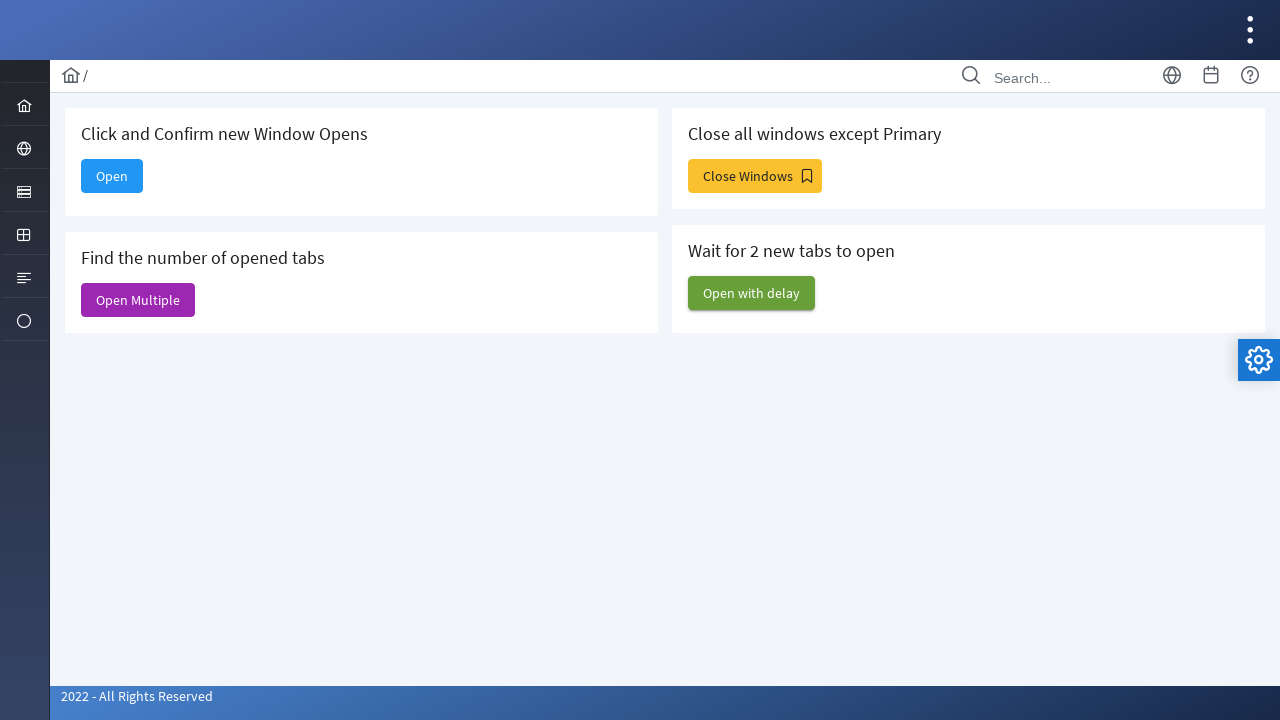

Delayed window opened
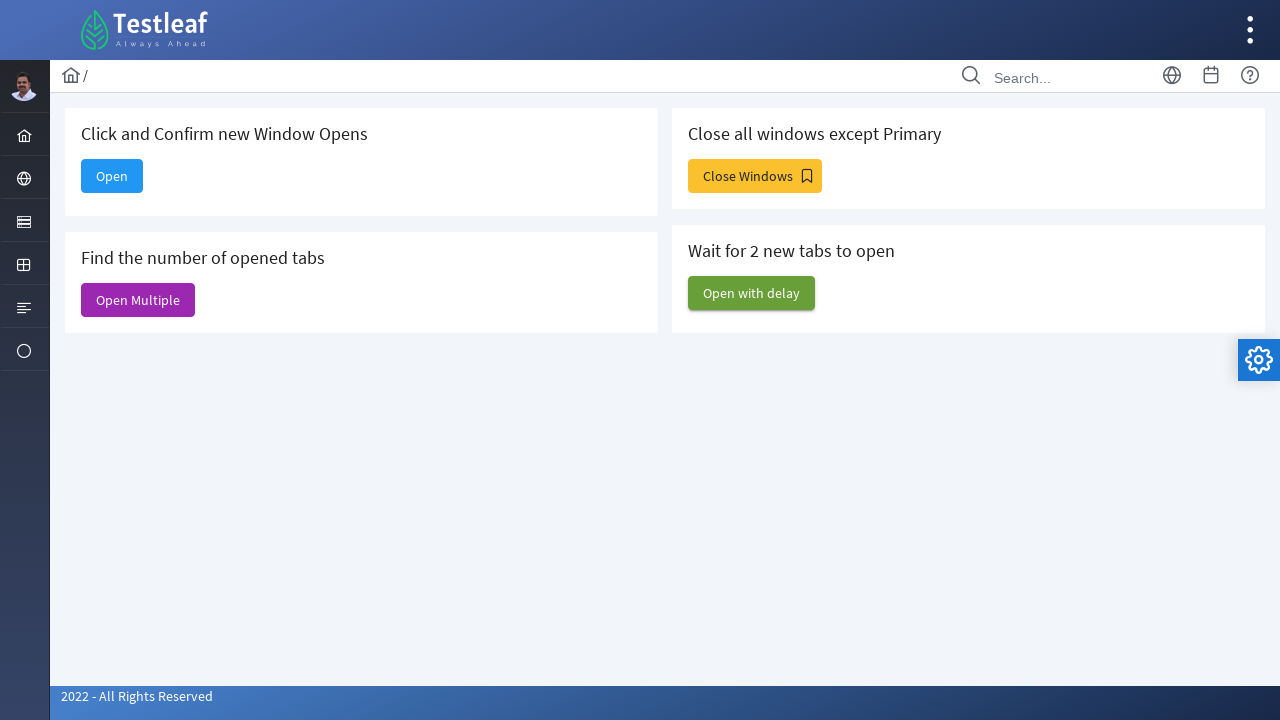

Delayed window fully loaded
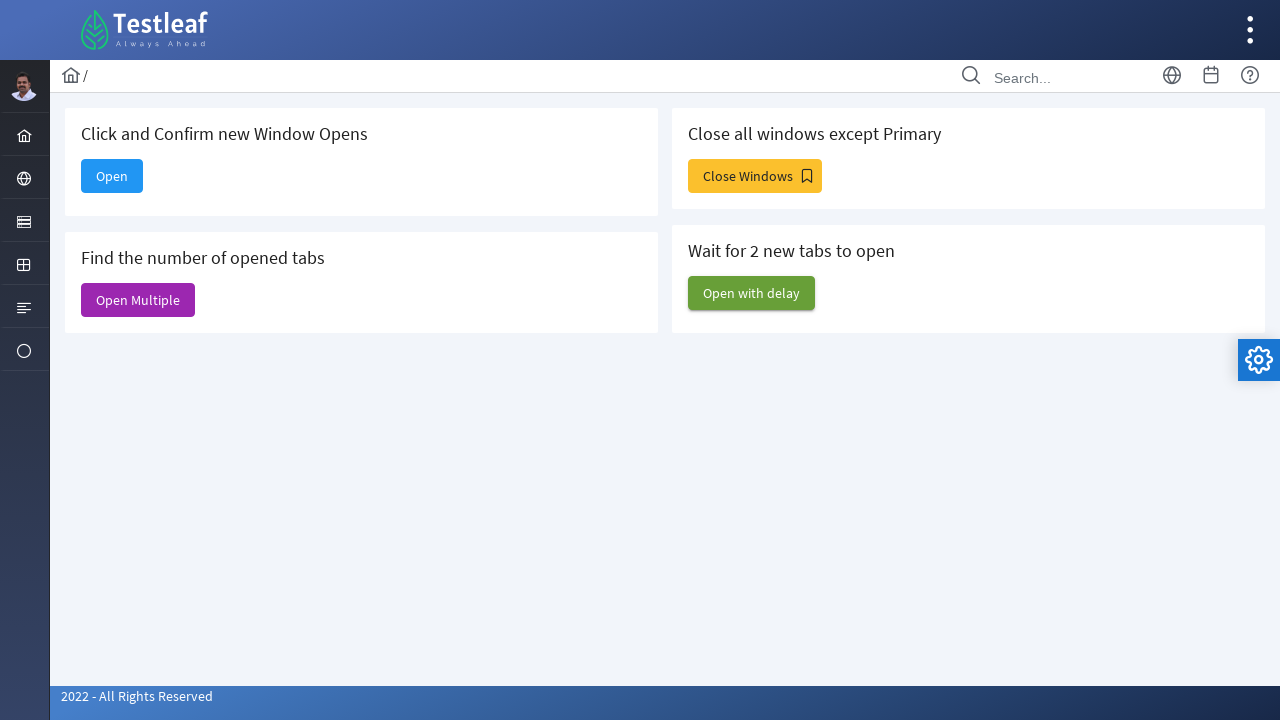

Closed the delayed window
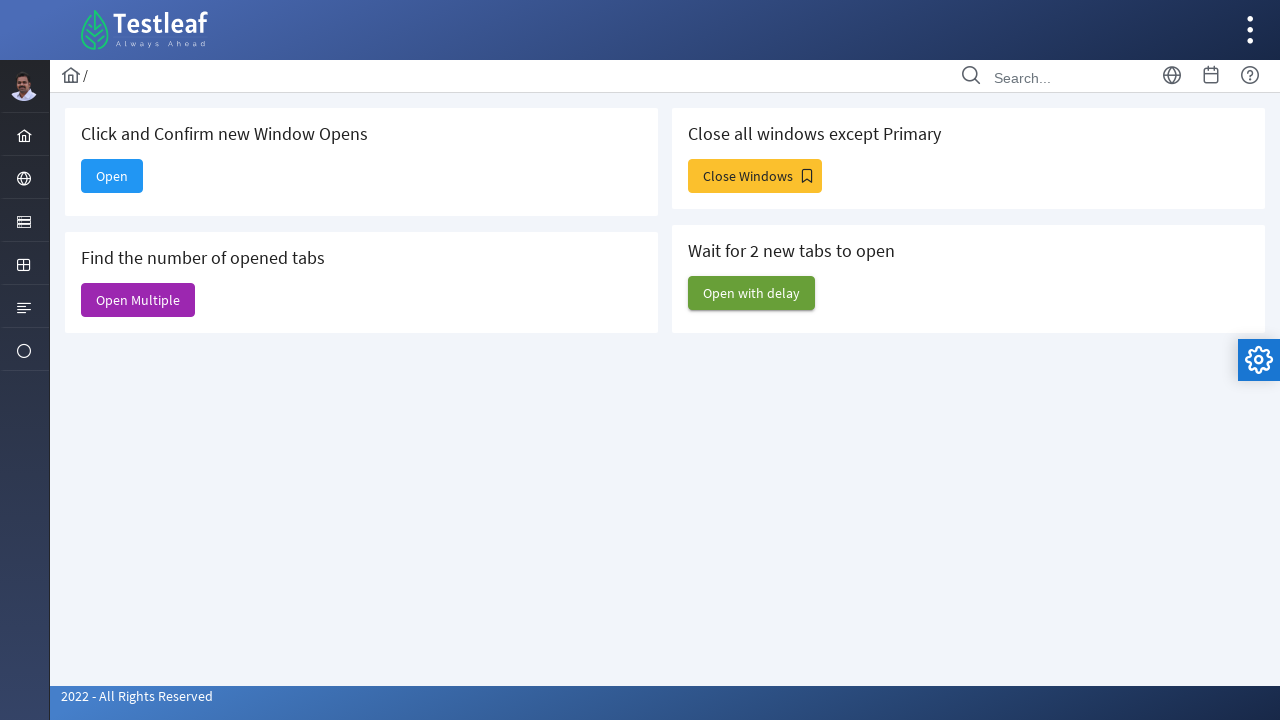

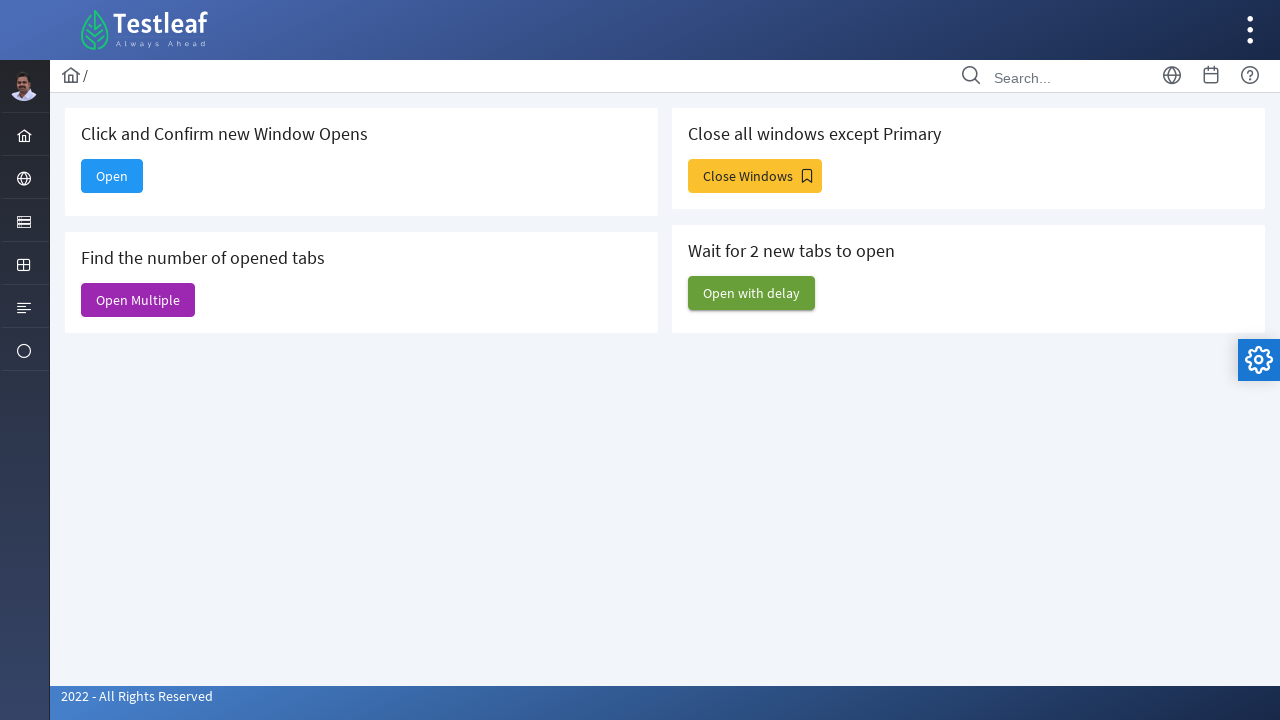